Tests the right price filter slider by dragging it to change the maximum price filter and verifying products match the filter

Starting URL: https://intershop5.skillbox.ru

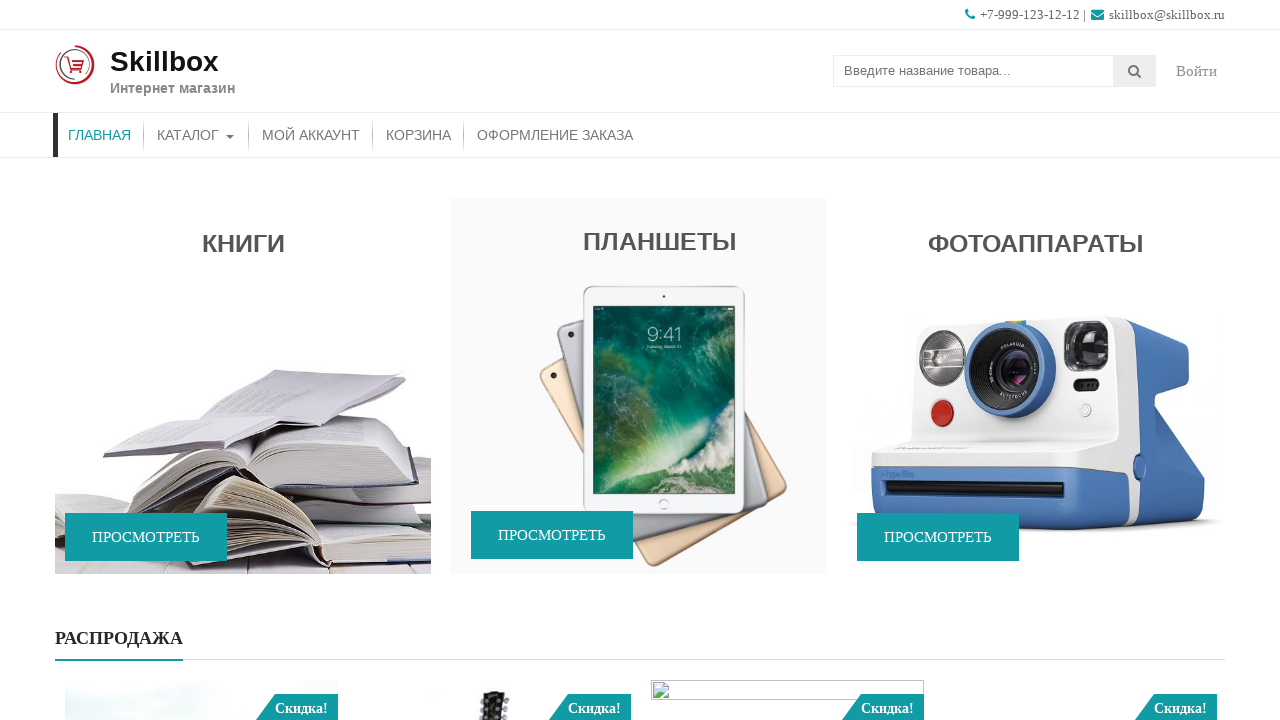

Clicked КАТАЛОГ (Catalog) link at (196, 135) on text=КАТАЛОГ
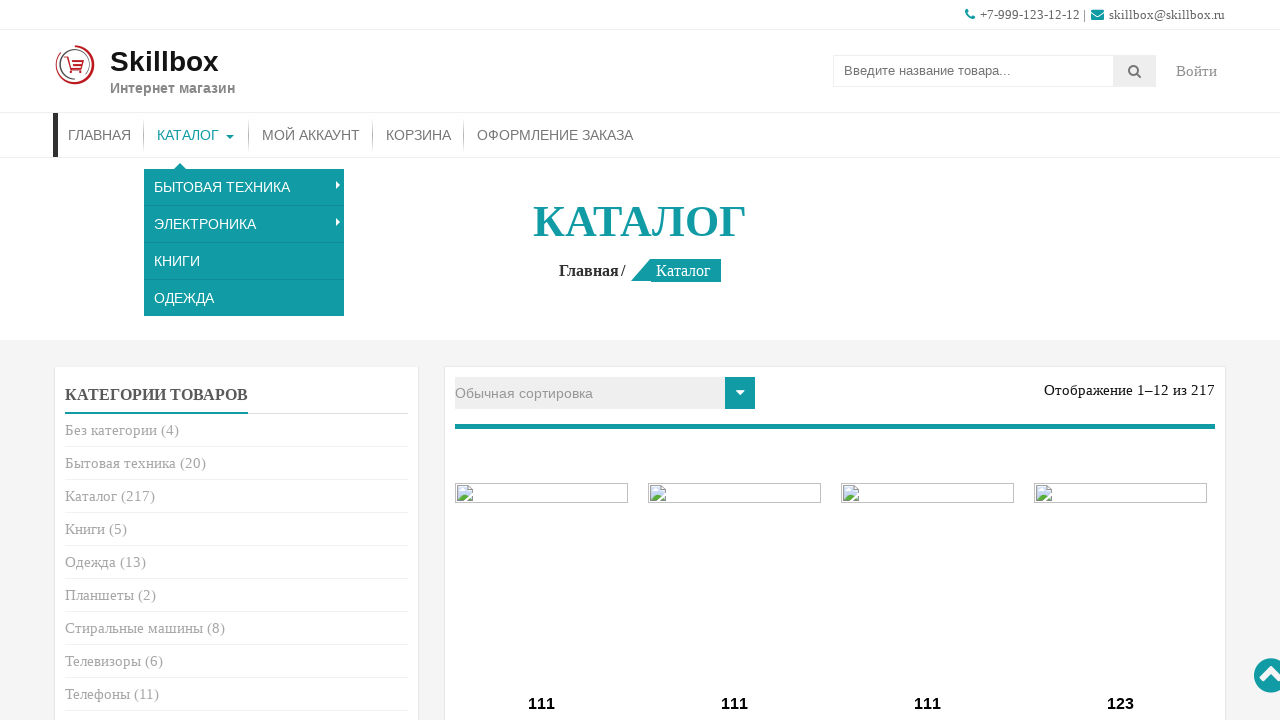

Scrolled down to reveal price filter
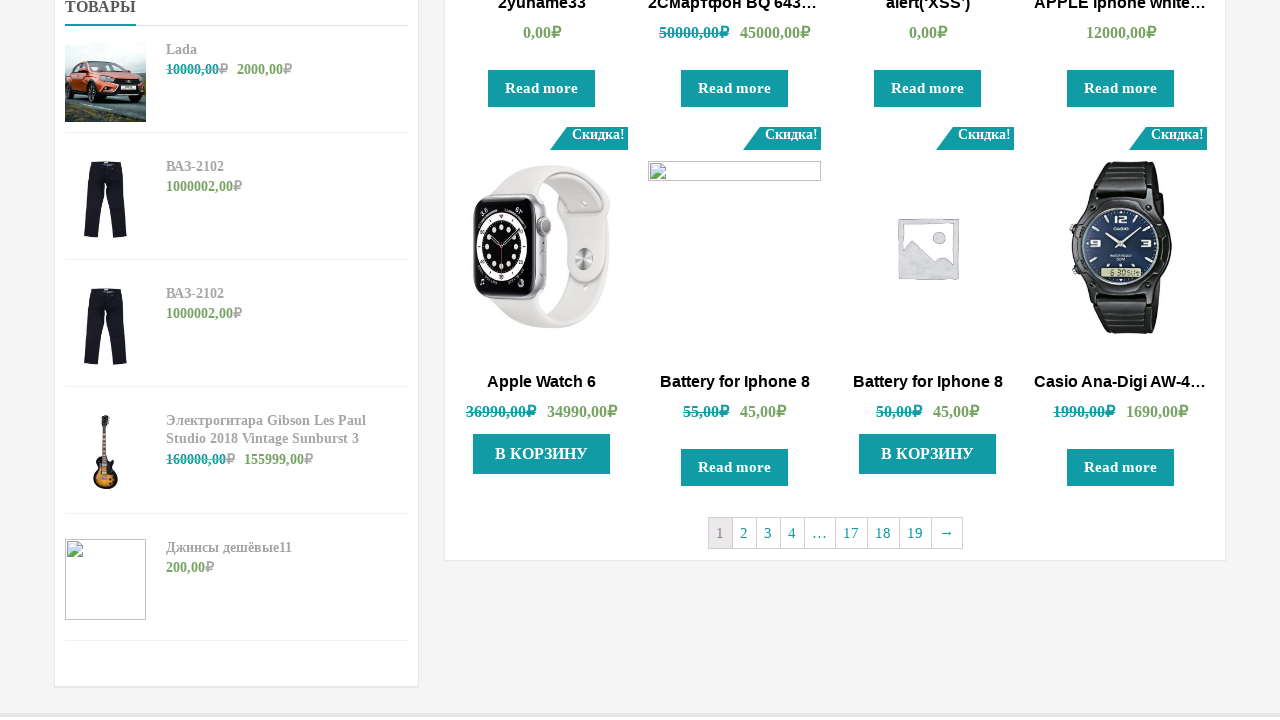

Right slider handle loaded and ready
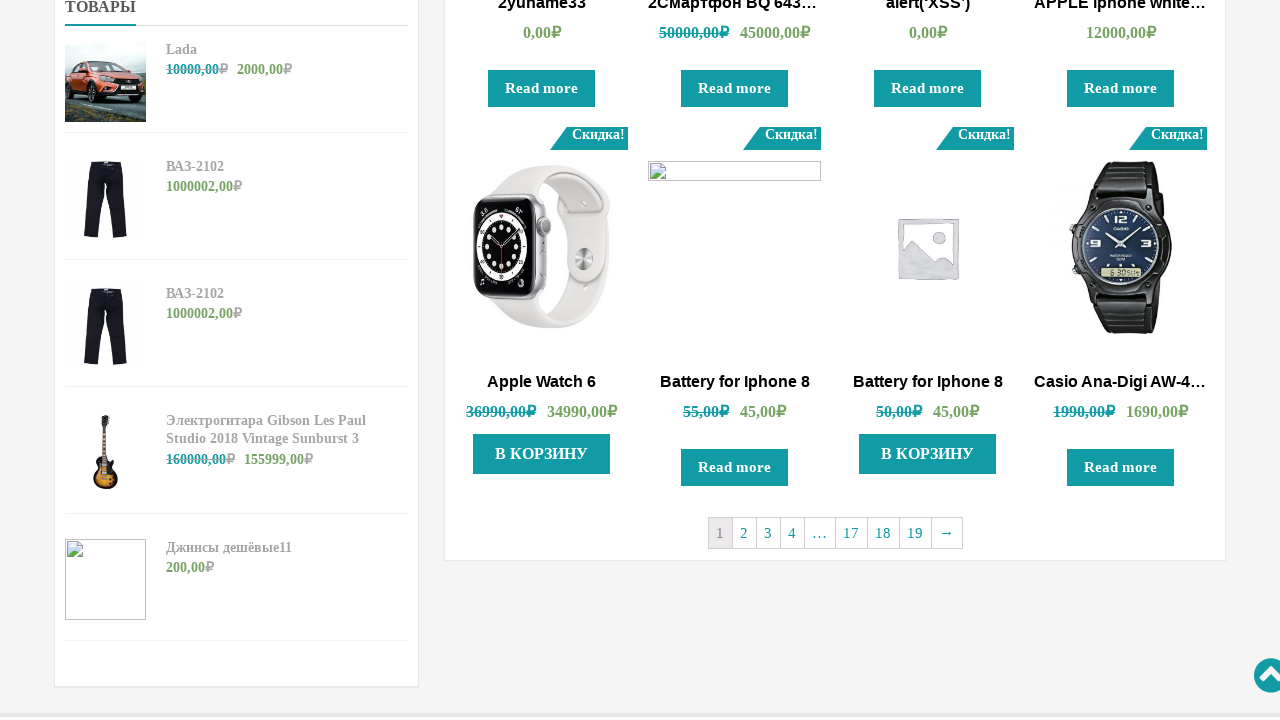

Moved mouse to right slider handle at (395, -141)
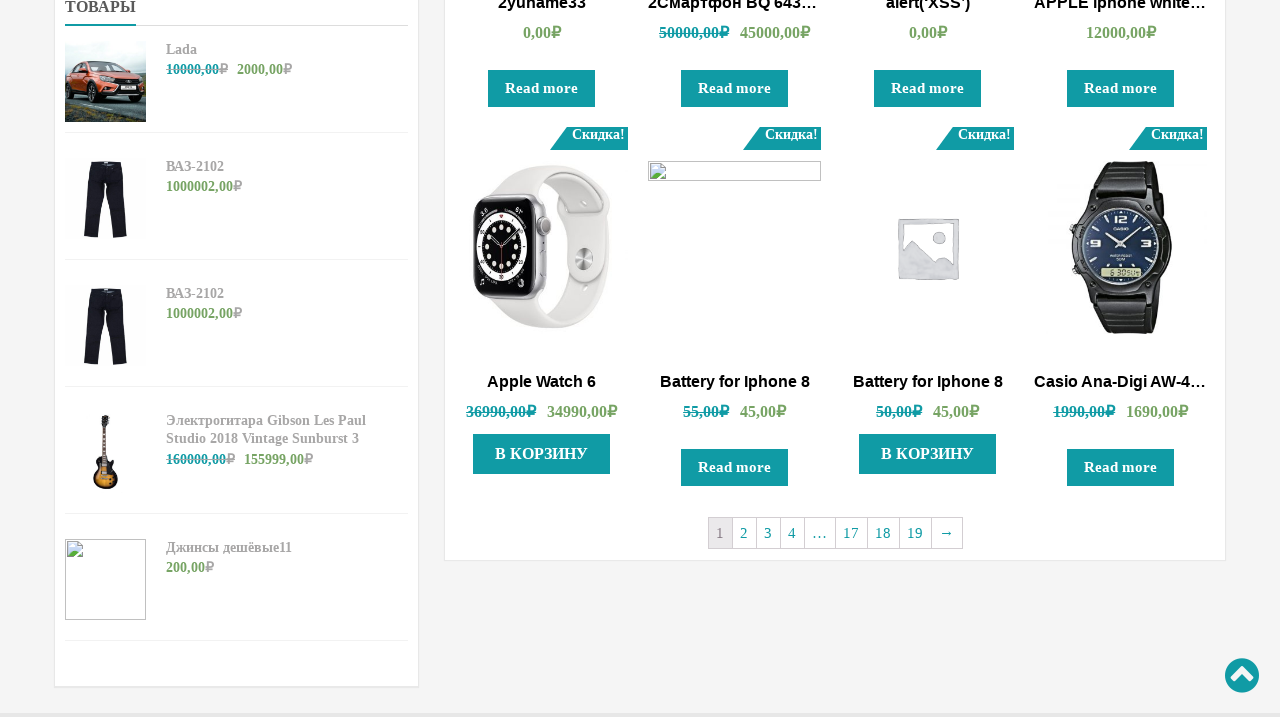

Pressed mouse button down on slider handle at (395, -141)
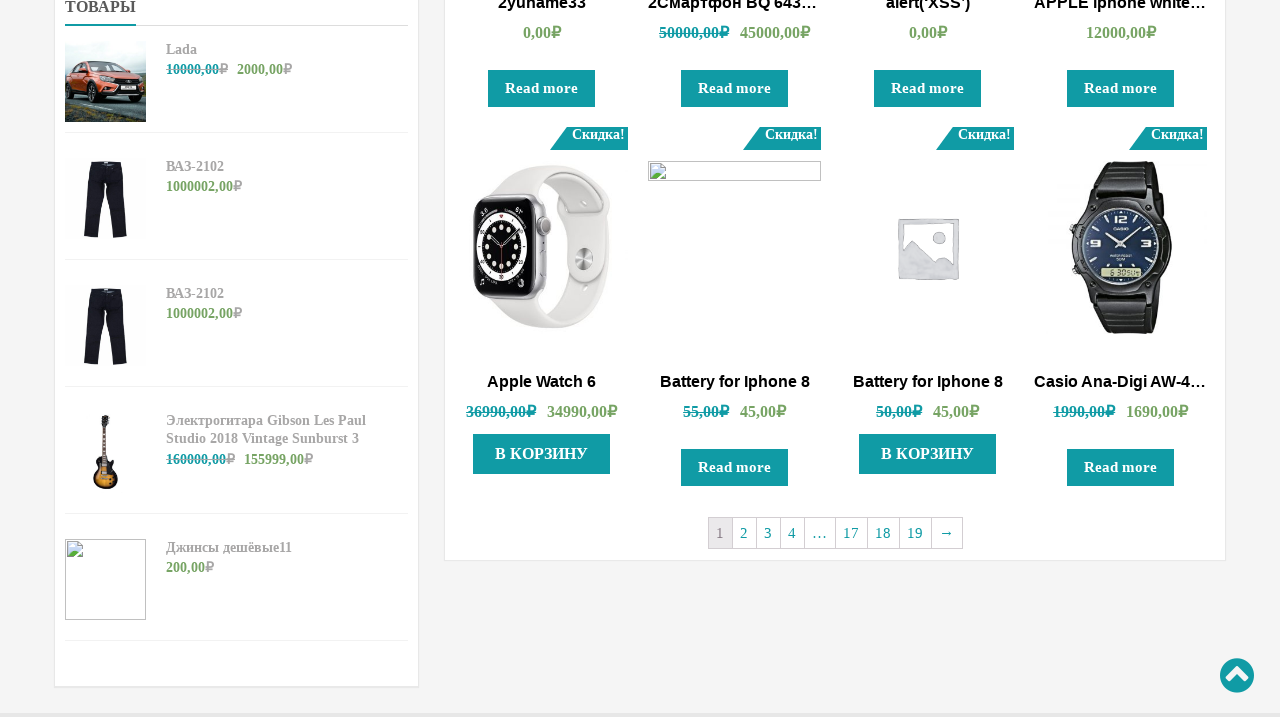

Dragged right slider handle 20 pixels to the left at (375, -141)
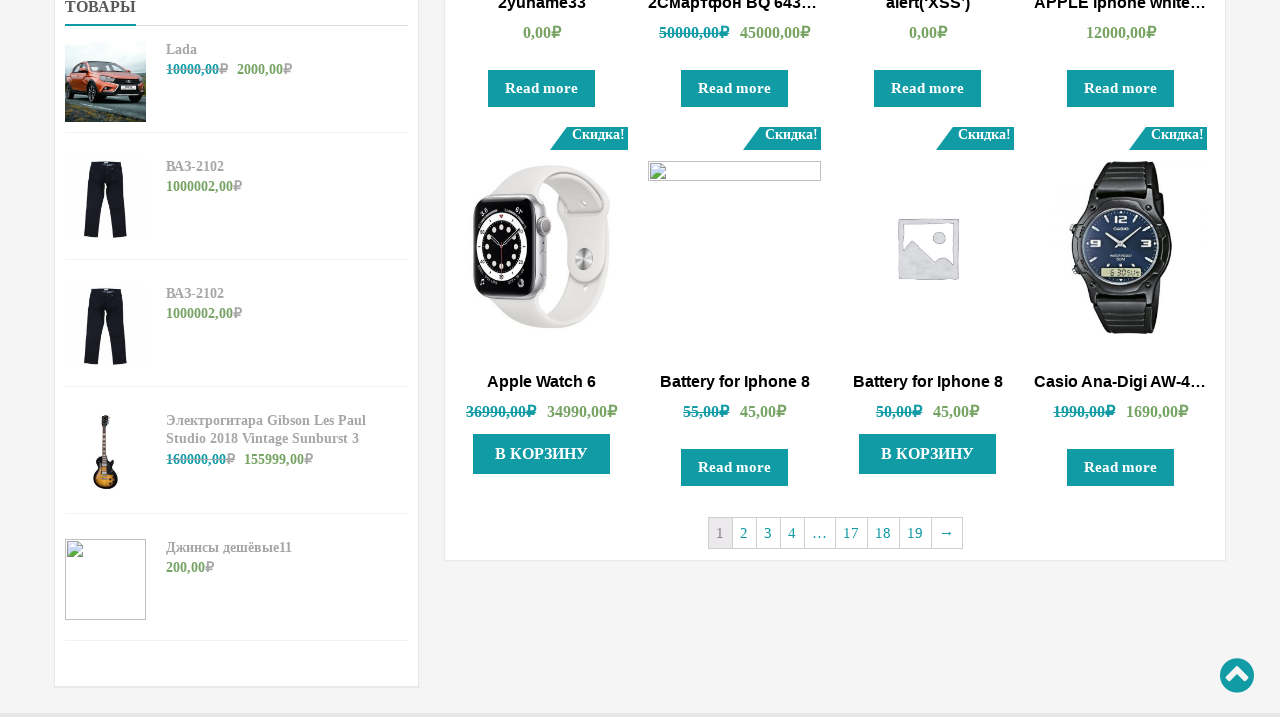

Released mouse button to drop slider handle at (375, -141)
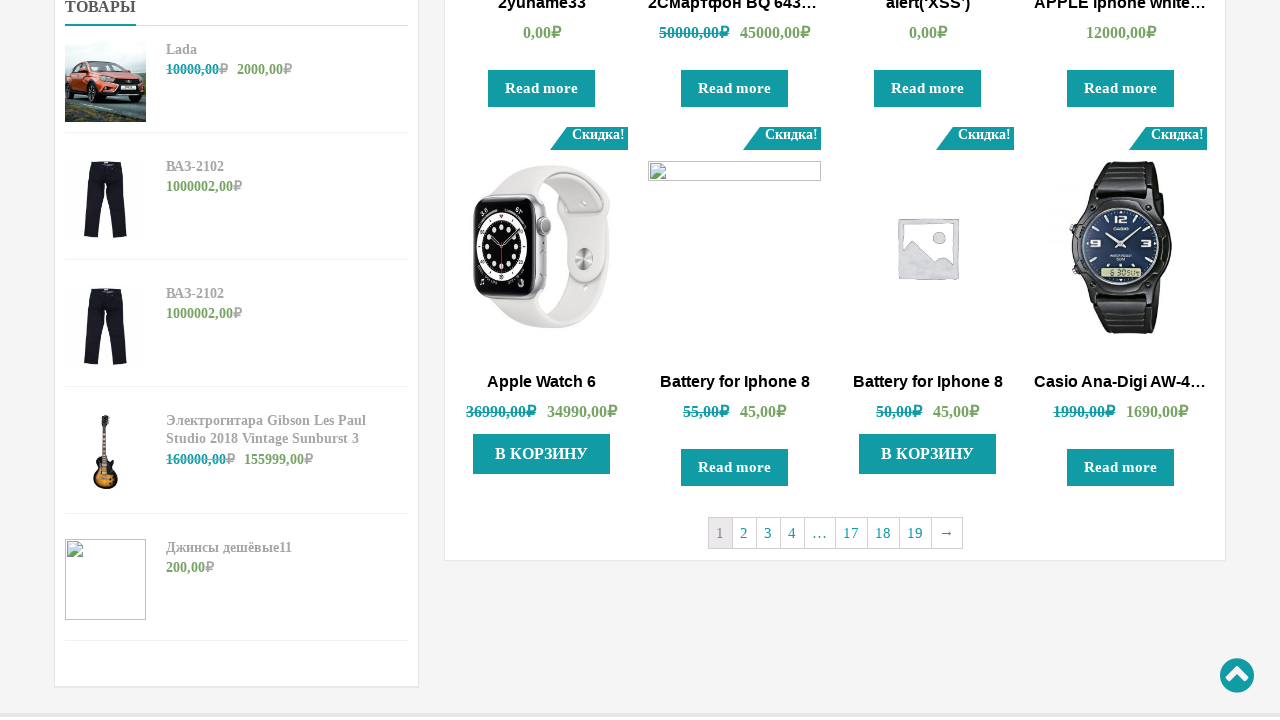

Clicked filter submit button to apply price filter at (336, 360) on (//button[@type='submit'])[2]
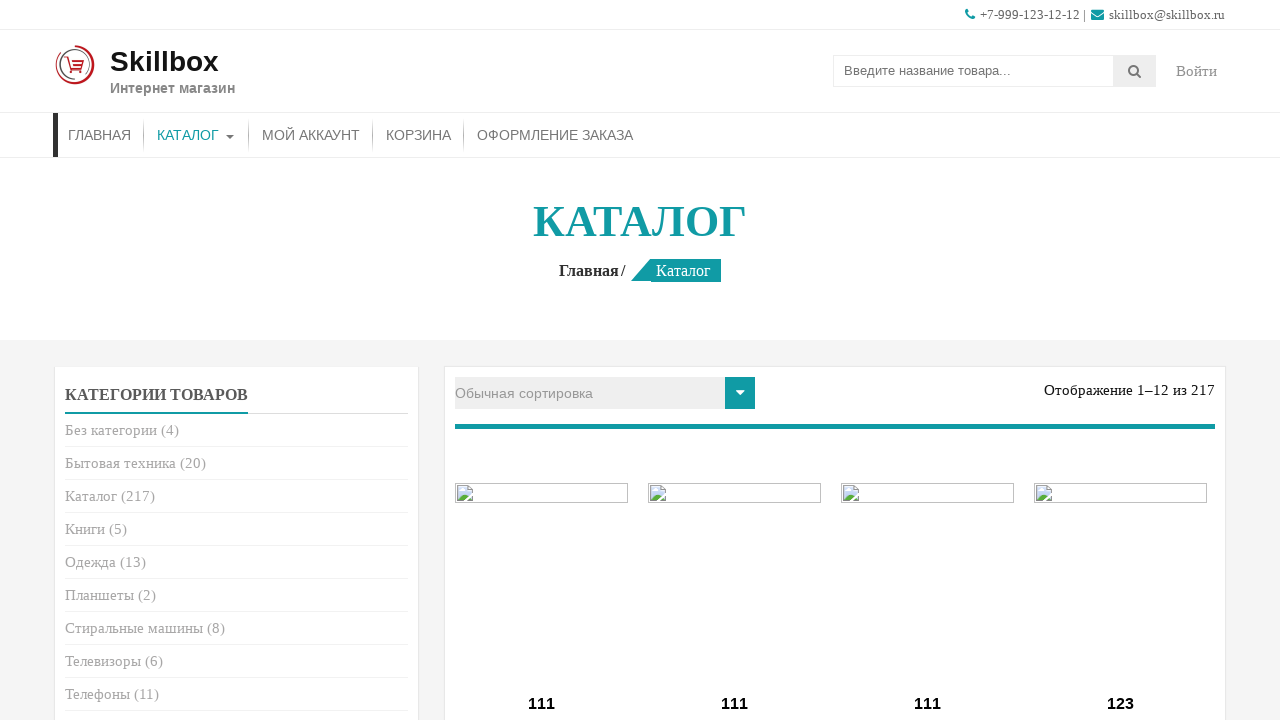

Filtered products loaded and displayed
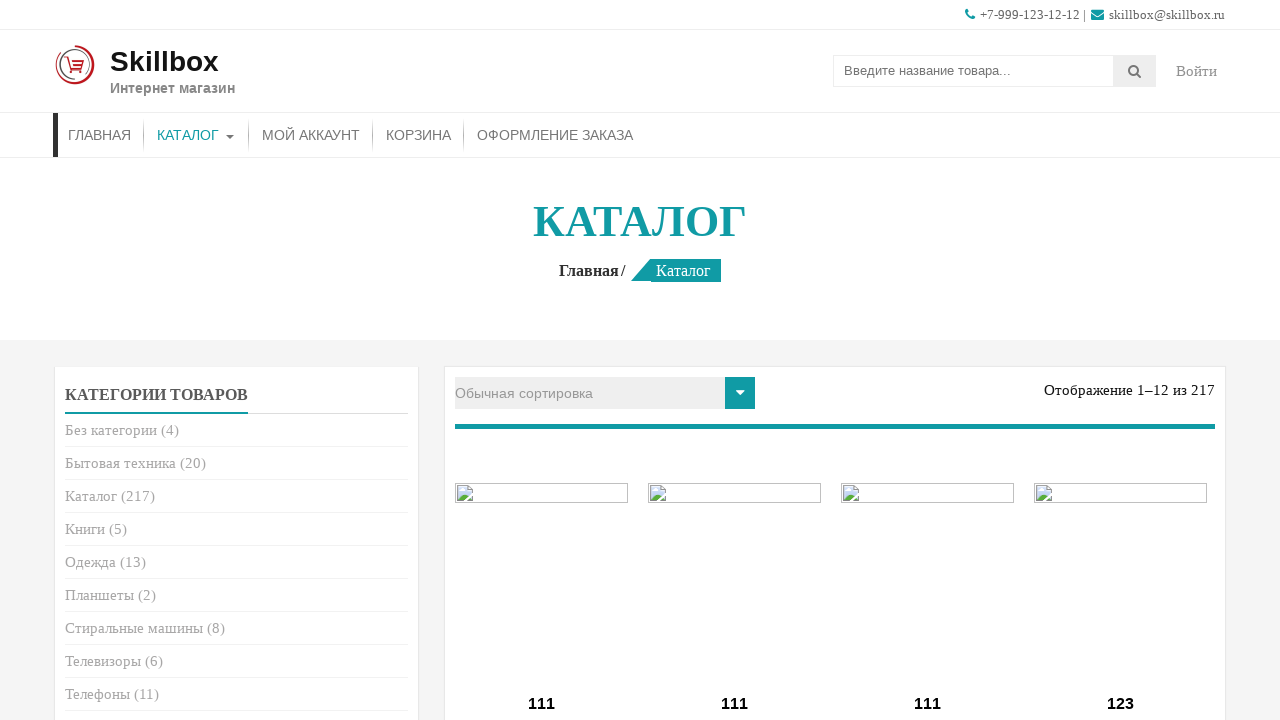

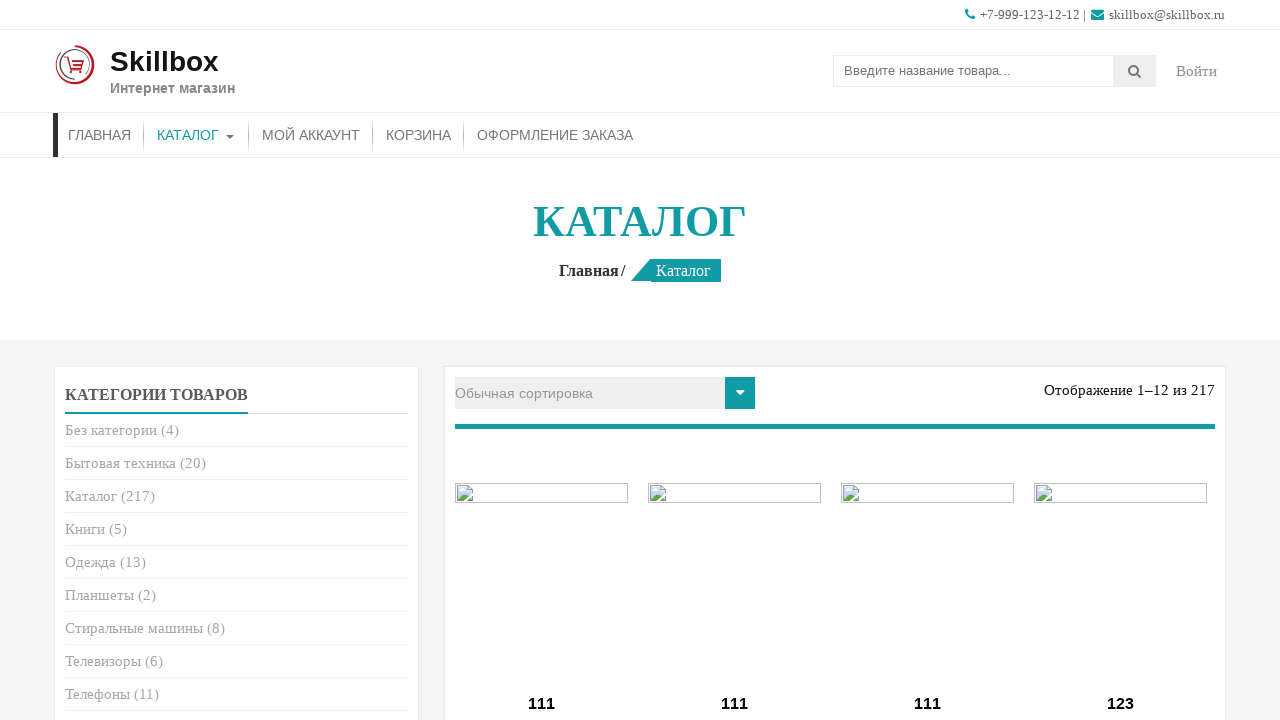